Tests a form submission on DemoQA by filling in name, email, current address, and permanent address fields, then clicking submit

Starting URL: https://demoqa.com/text-box

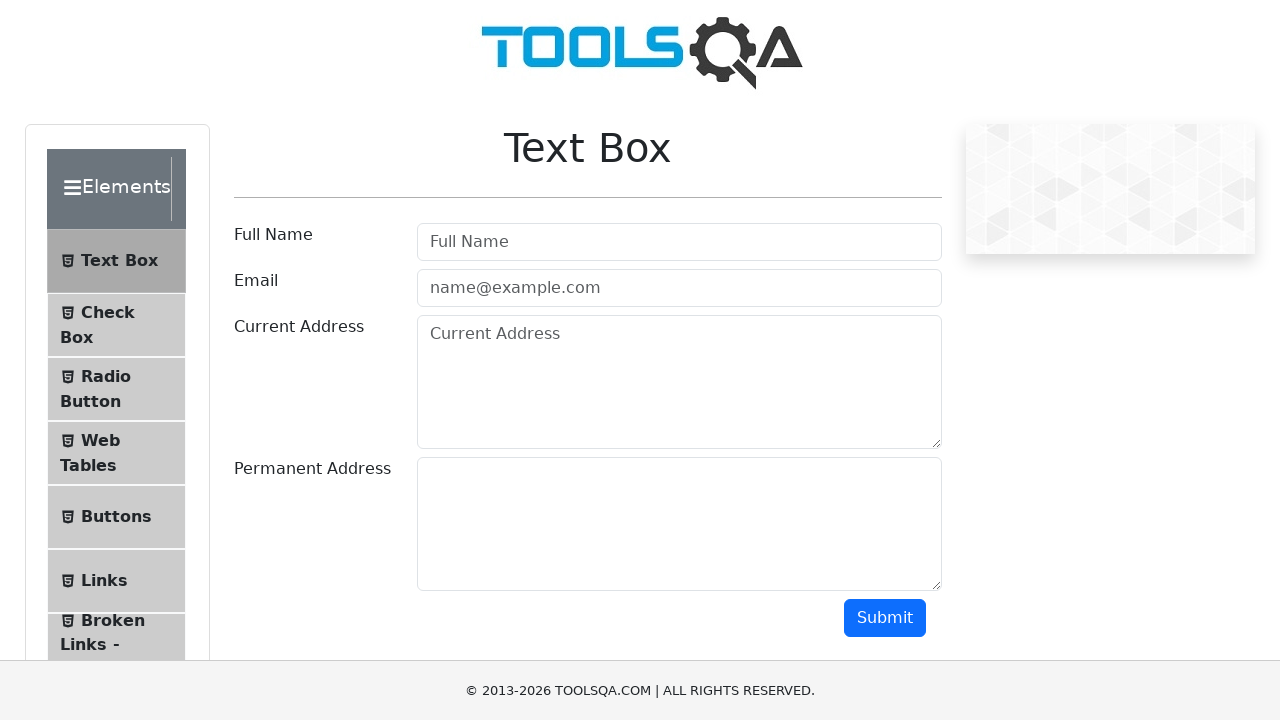

Filled name field with 'Burak' on input#userName
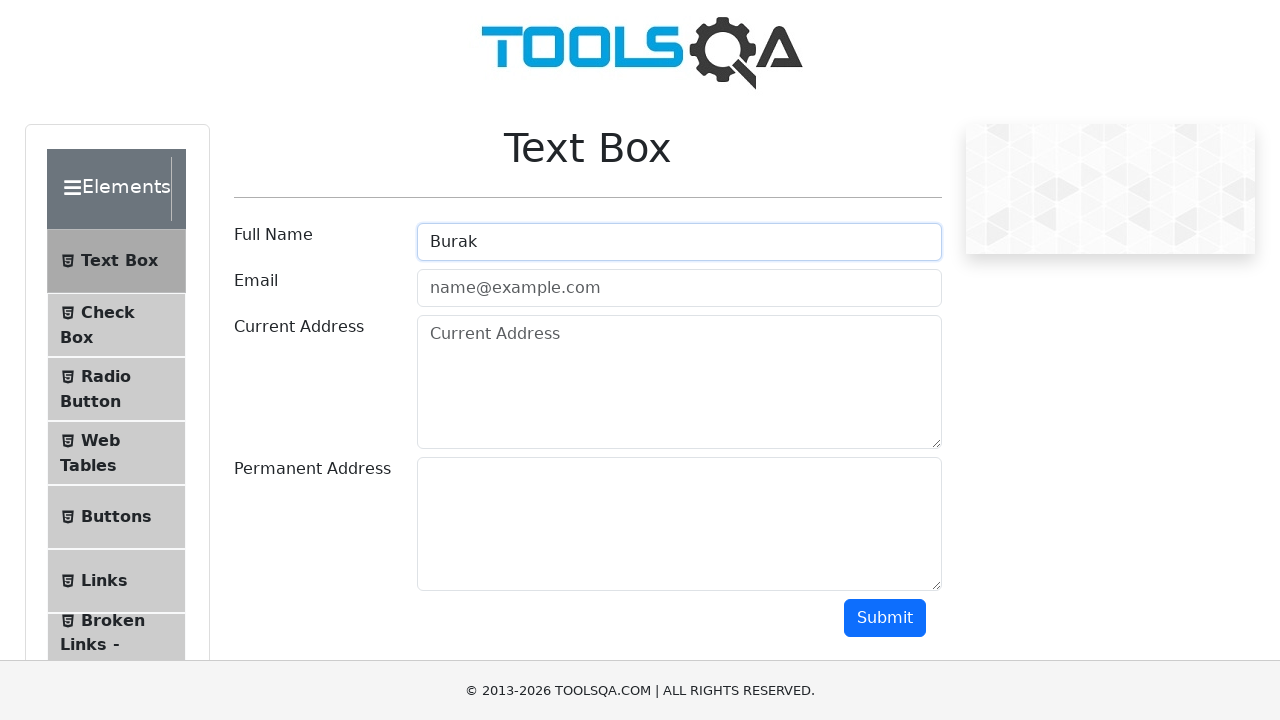

Filled email field with 'brkcn@tt.com' on input#userEmail
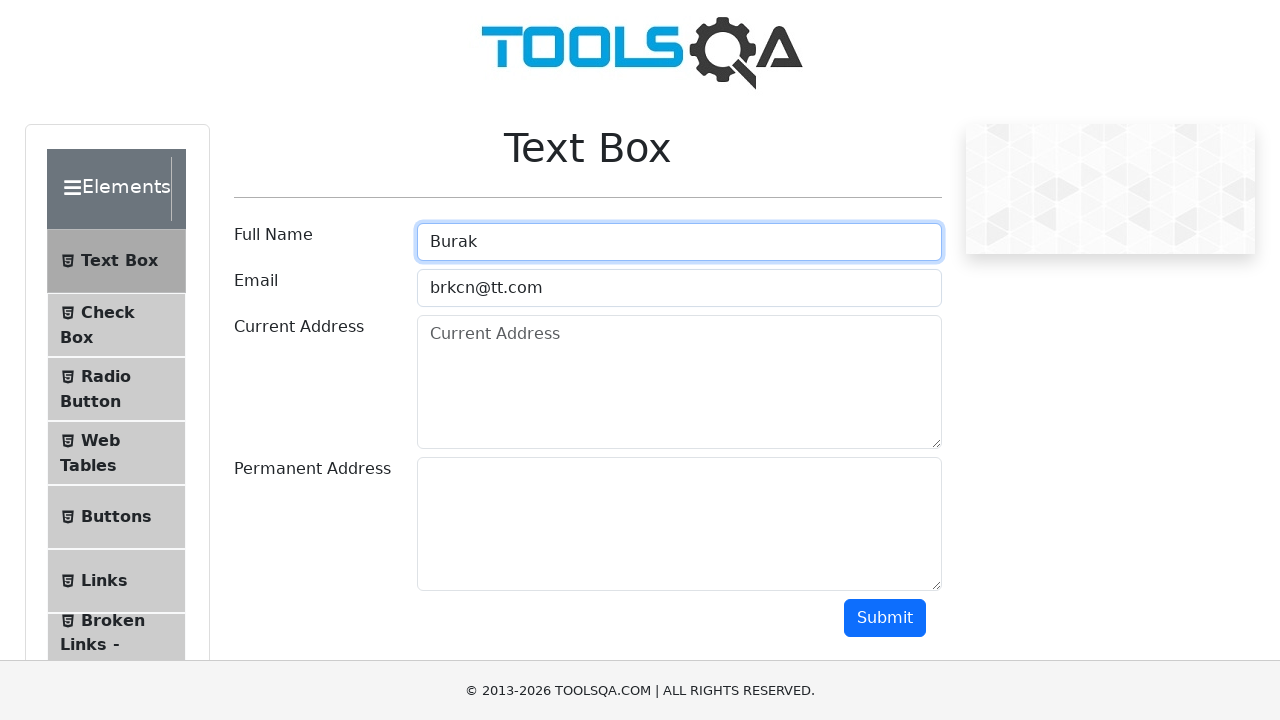

Filled current address field with 'ANGARA' on textarea#currentAddress
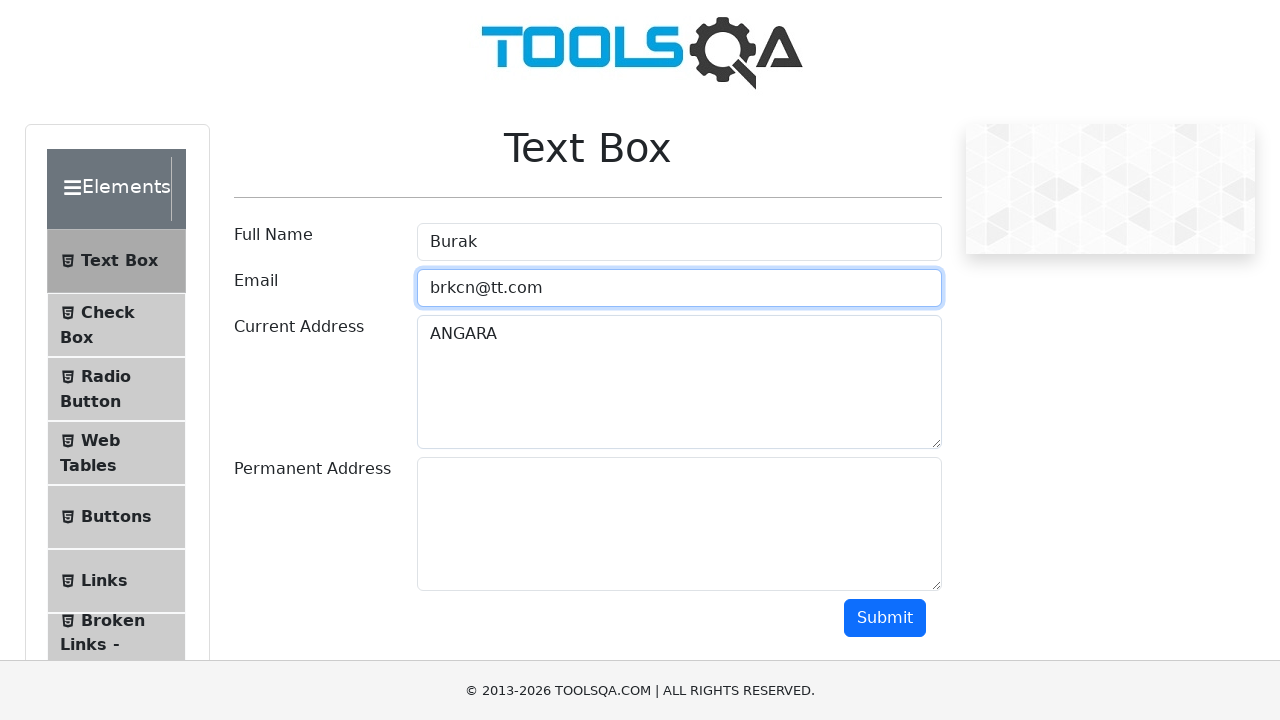

Filled permanent address field with 'WORLD' on textarea#permanentAddress
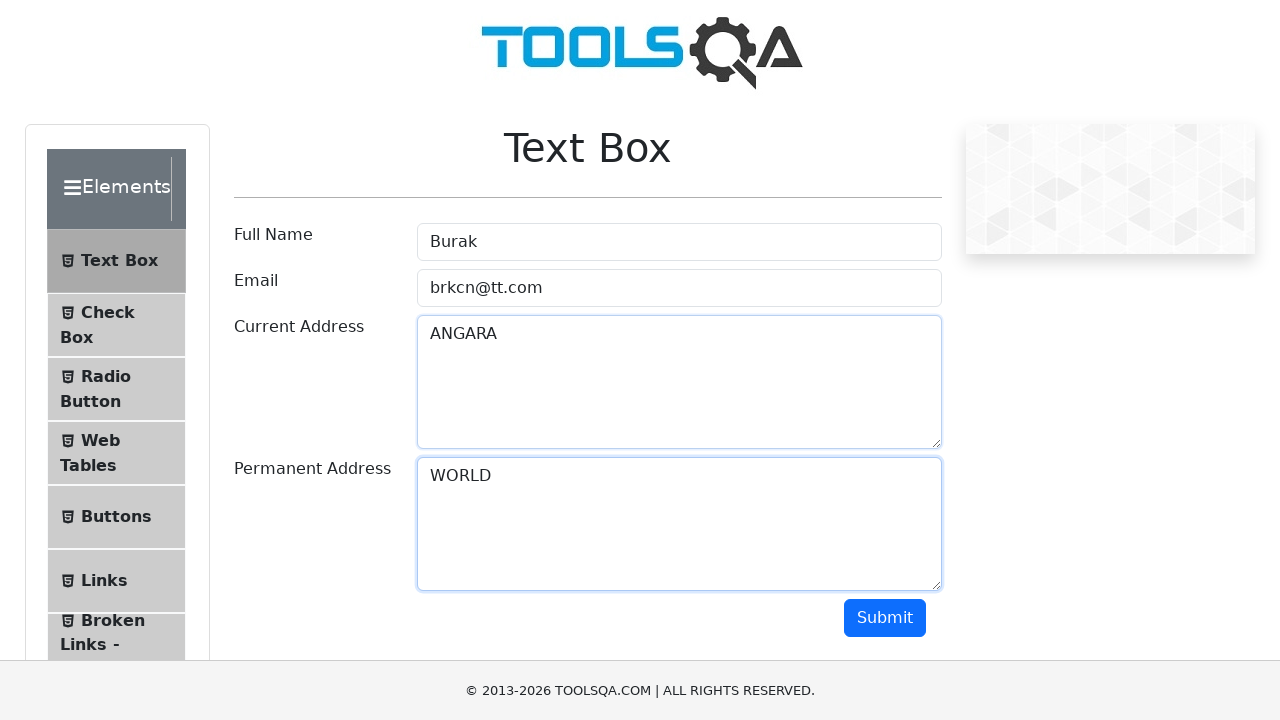

Clicked submit button to submit the form at (885, 618) on button.btn.btn-primary
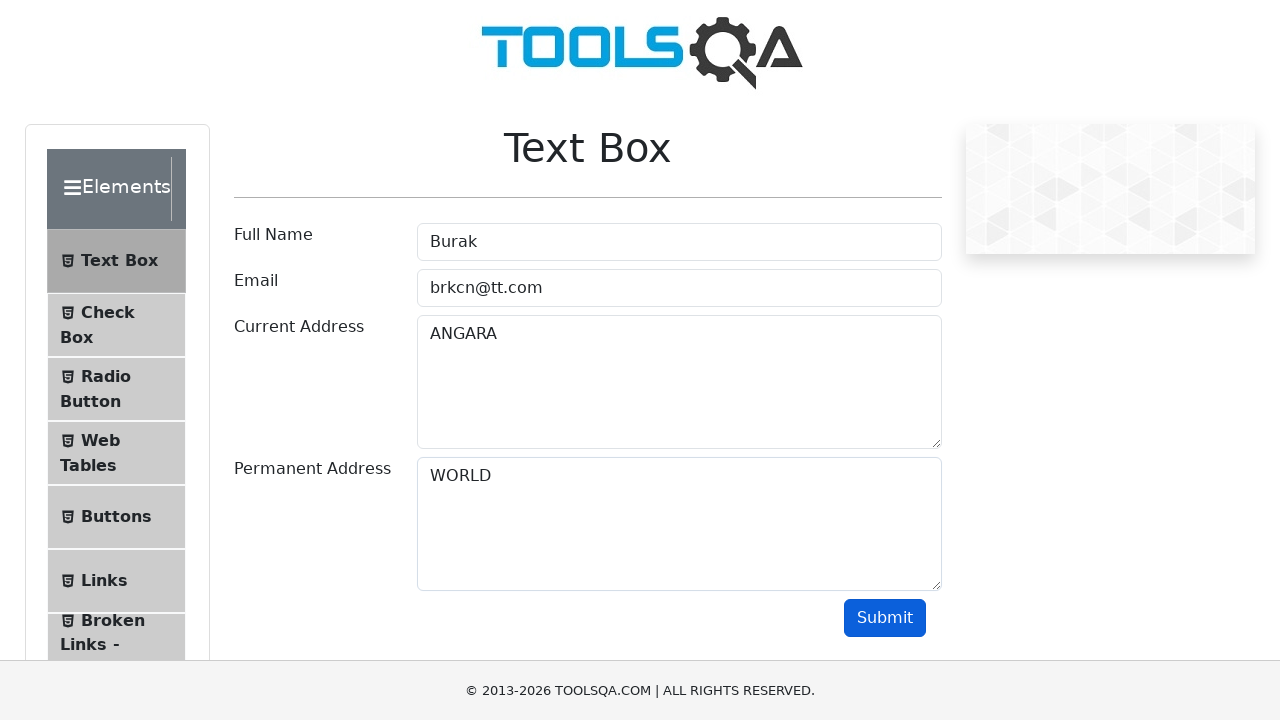

Form submission output appeared
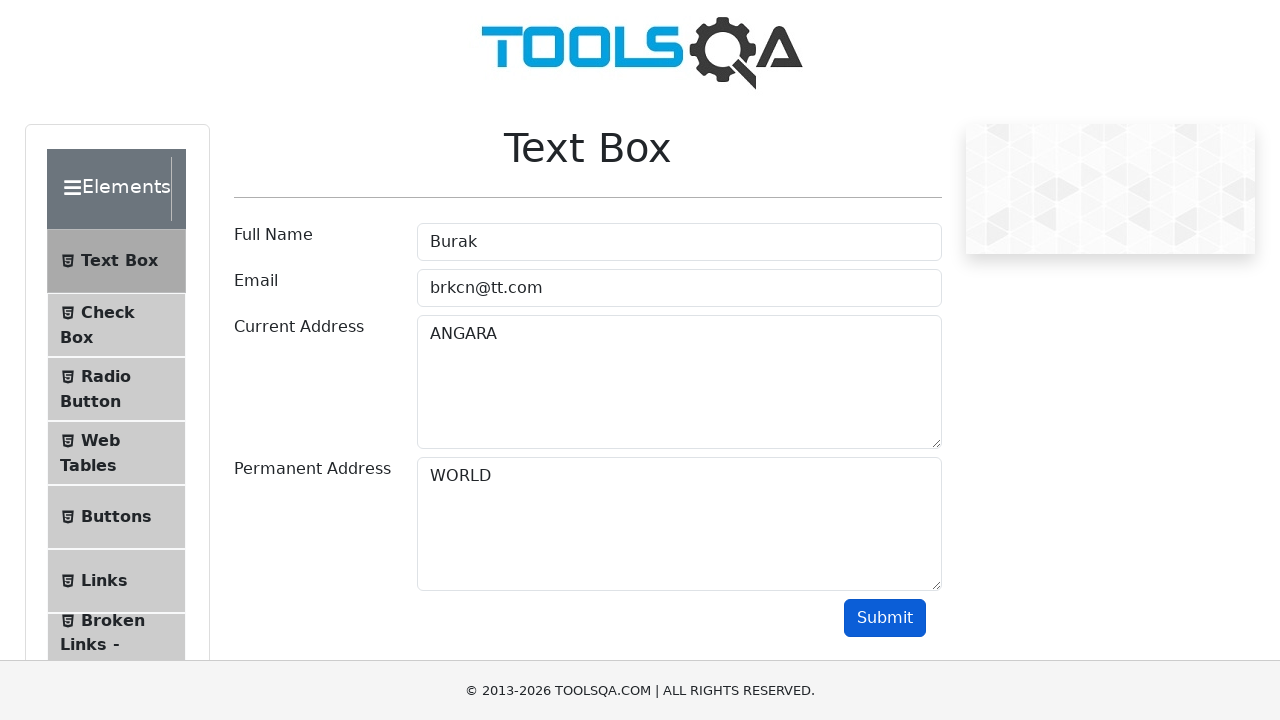

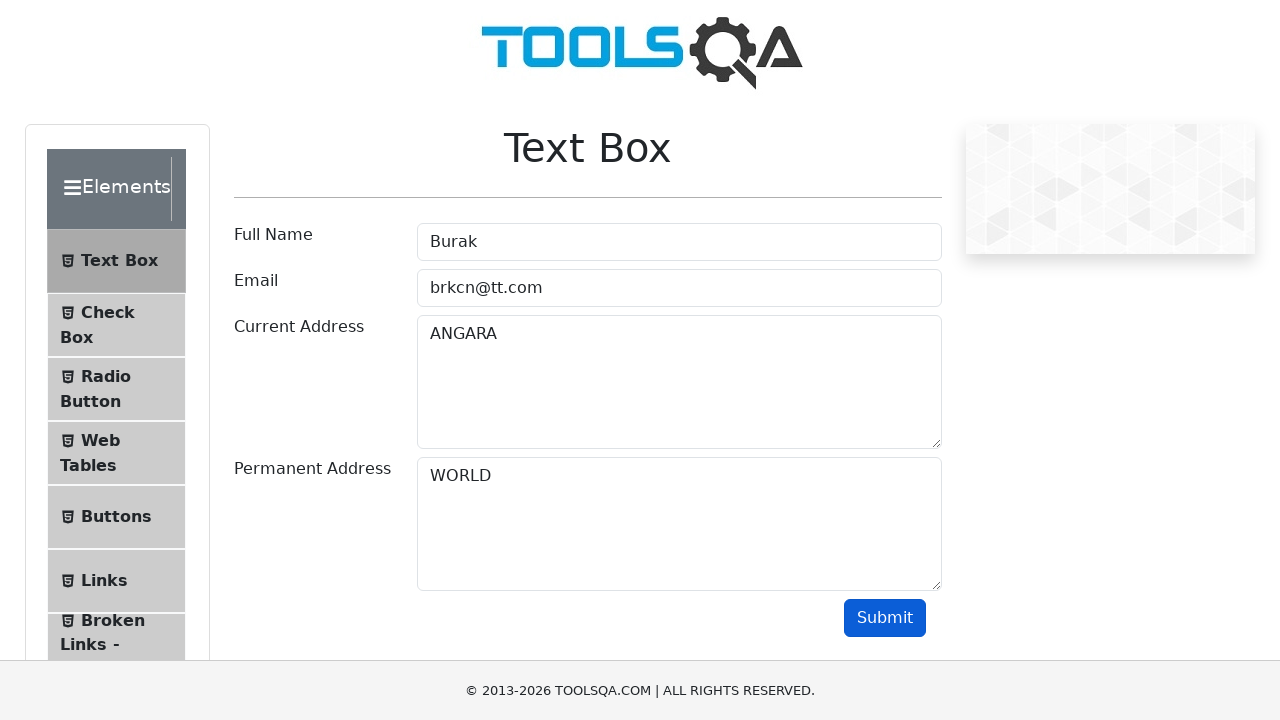